Tests registration form by filling required fields (first name, last name, email) and submitting the form

Starting URL: http://suninjuly.github.io/registration1.html

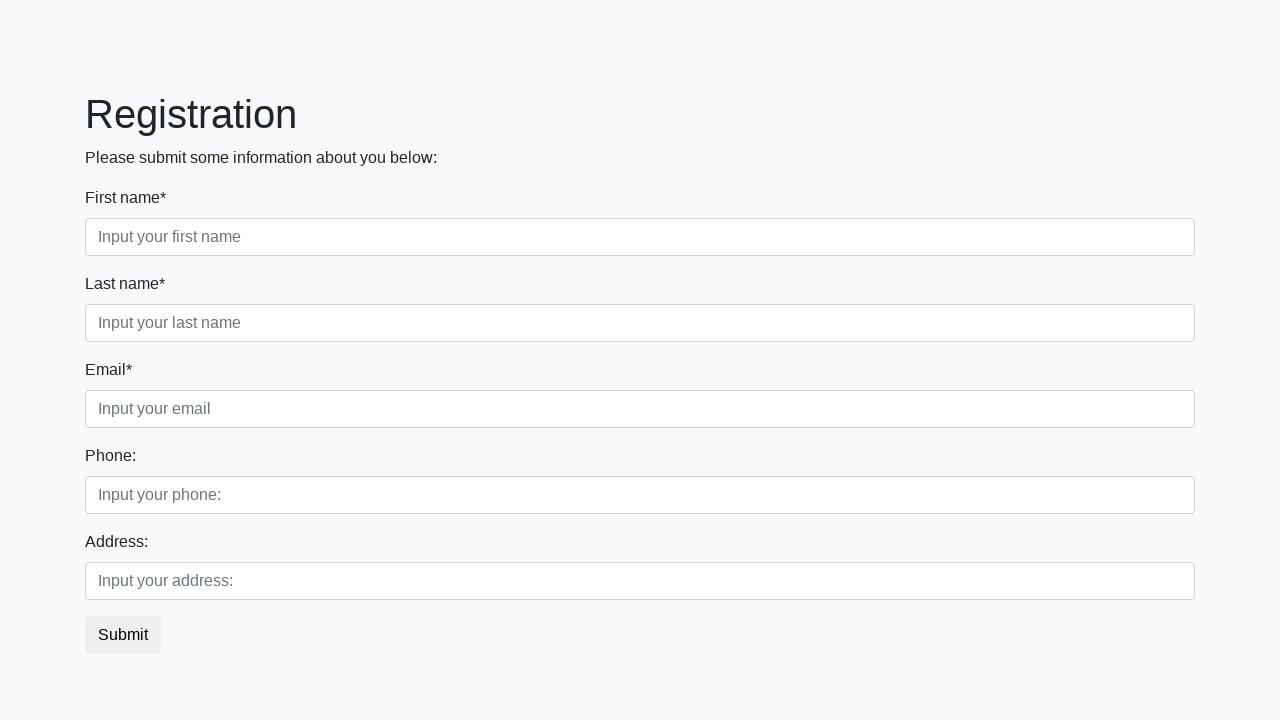

Filled first name field with 'Ivan' on input.first[required]
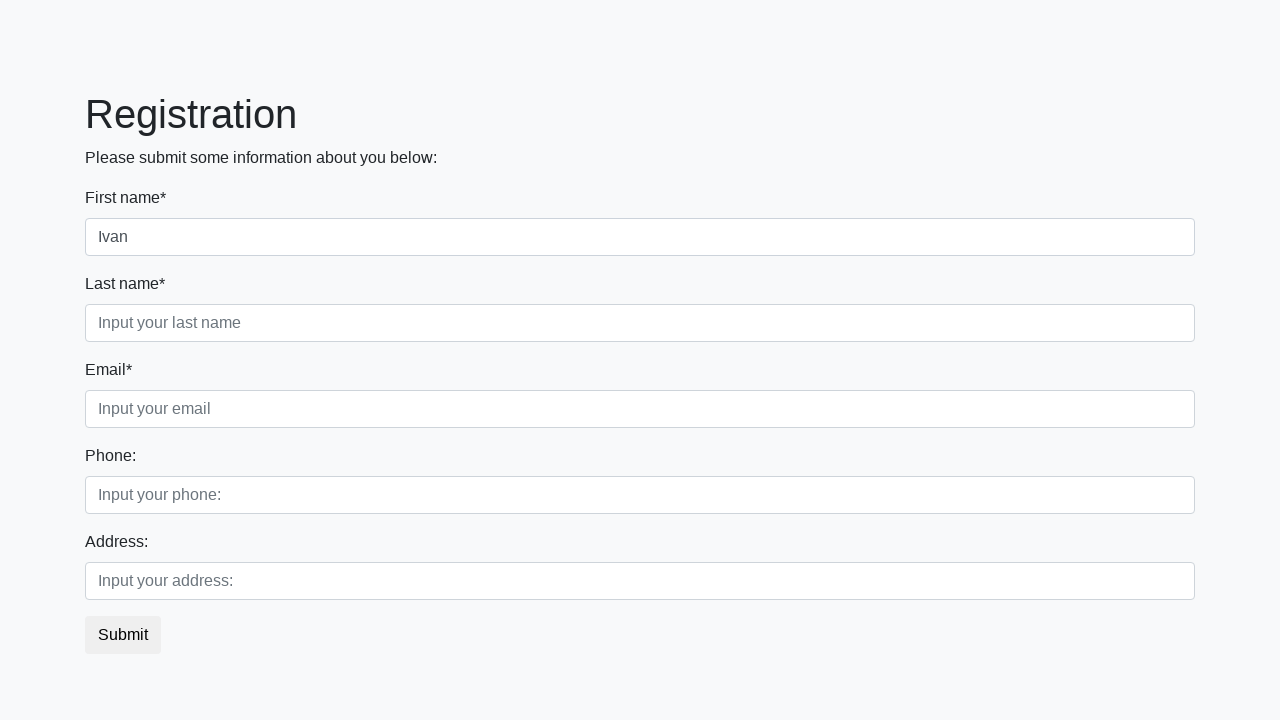

Filled last name field with 'Petrov' on input.second[required]
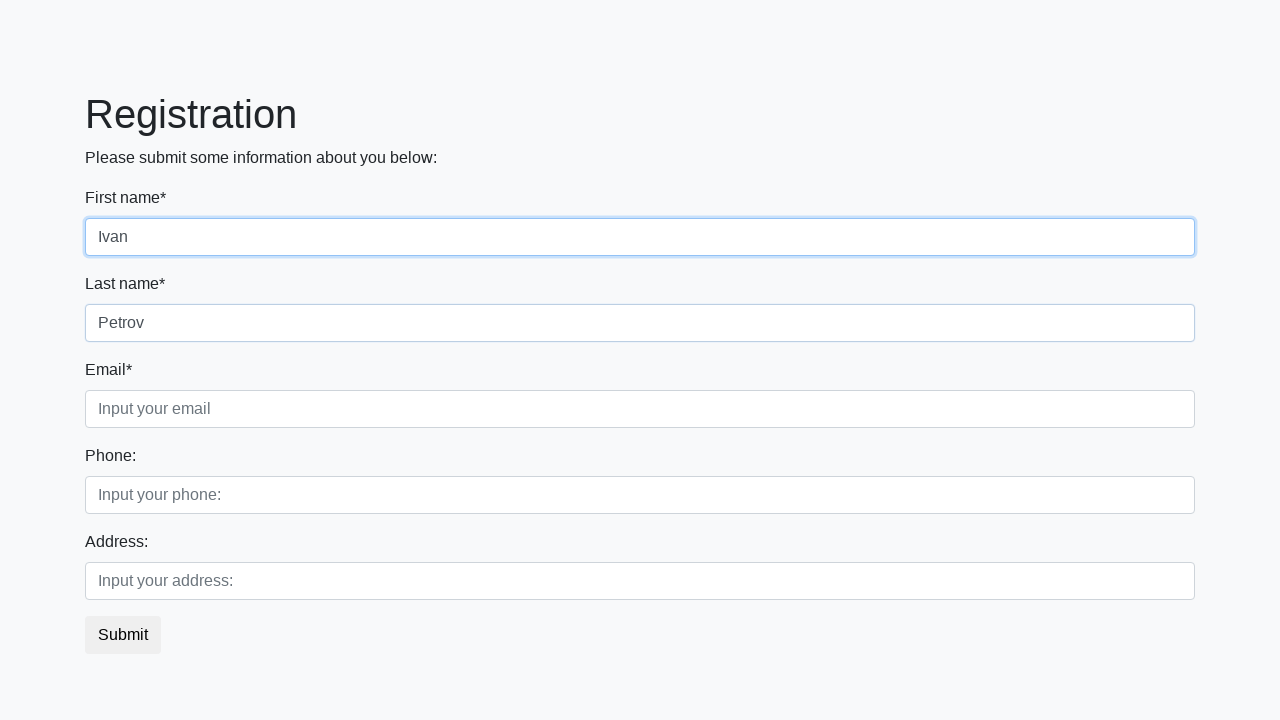

Filled email field with 'ivan@gmail.com' on input.third[required]
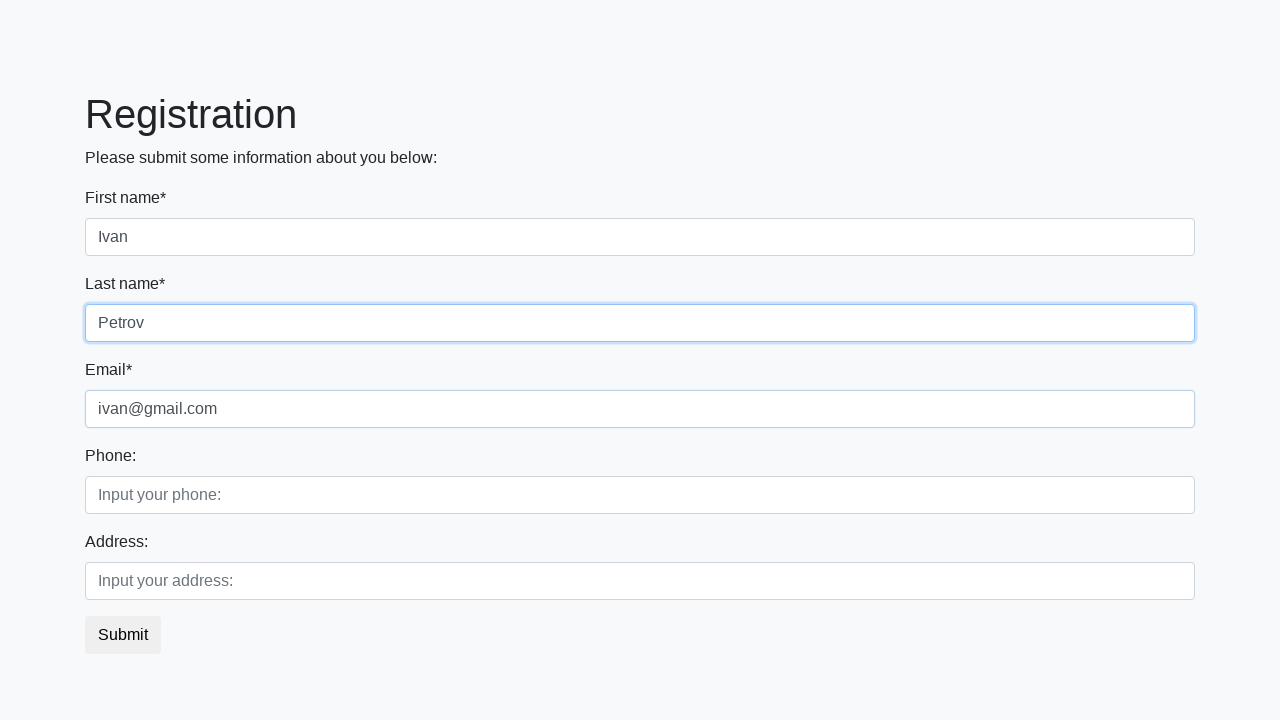

Clicked submit button to register at (123, 635) on button.btn
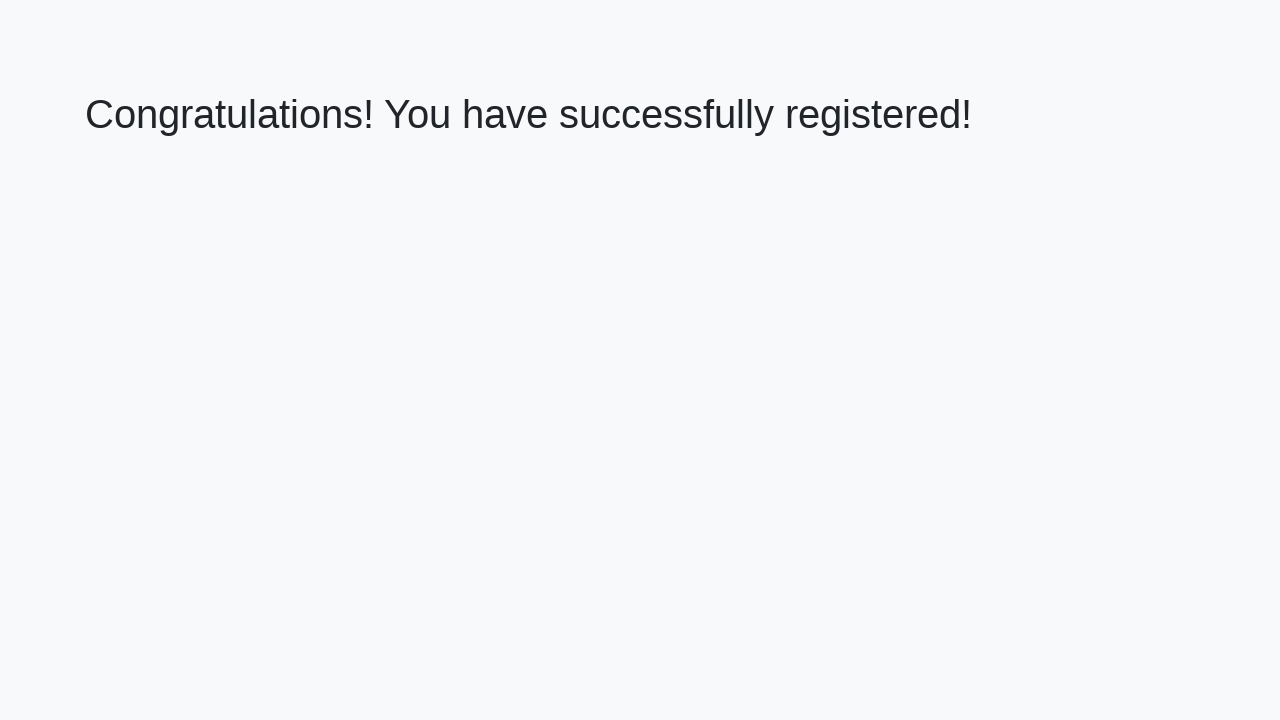

Success message displayed
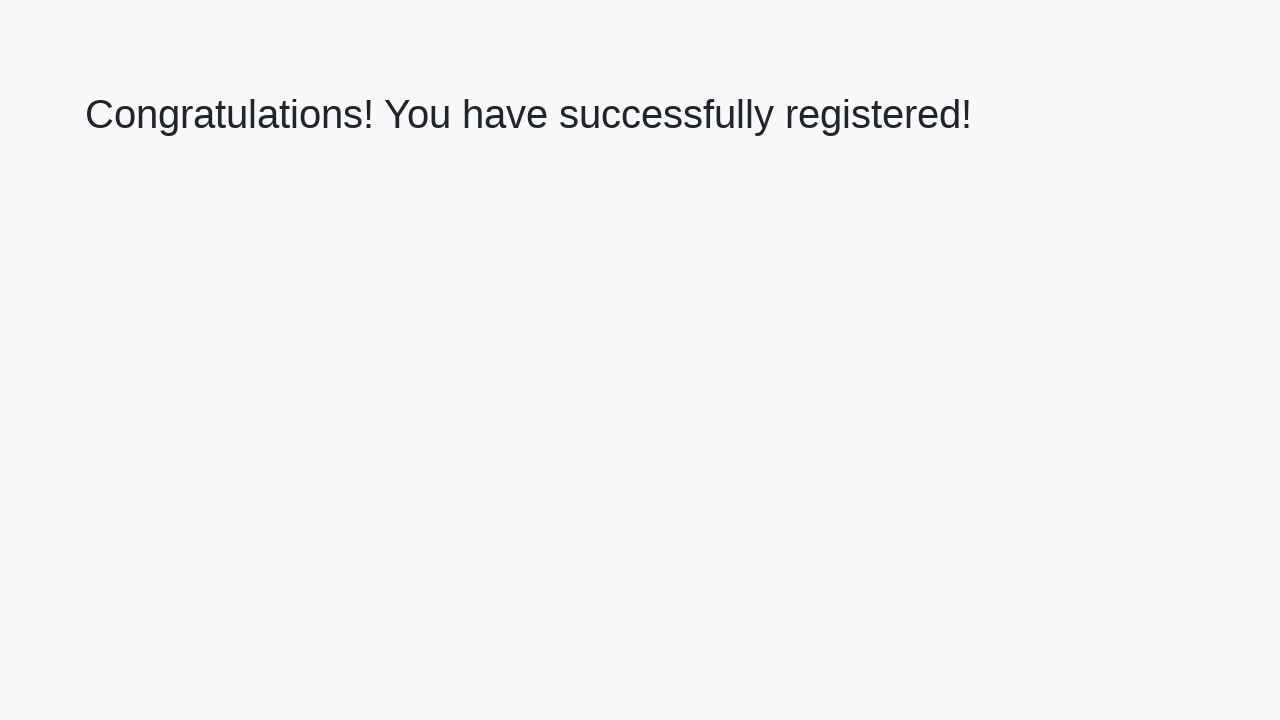

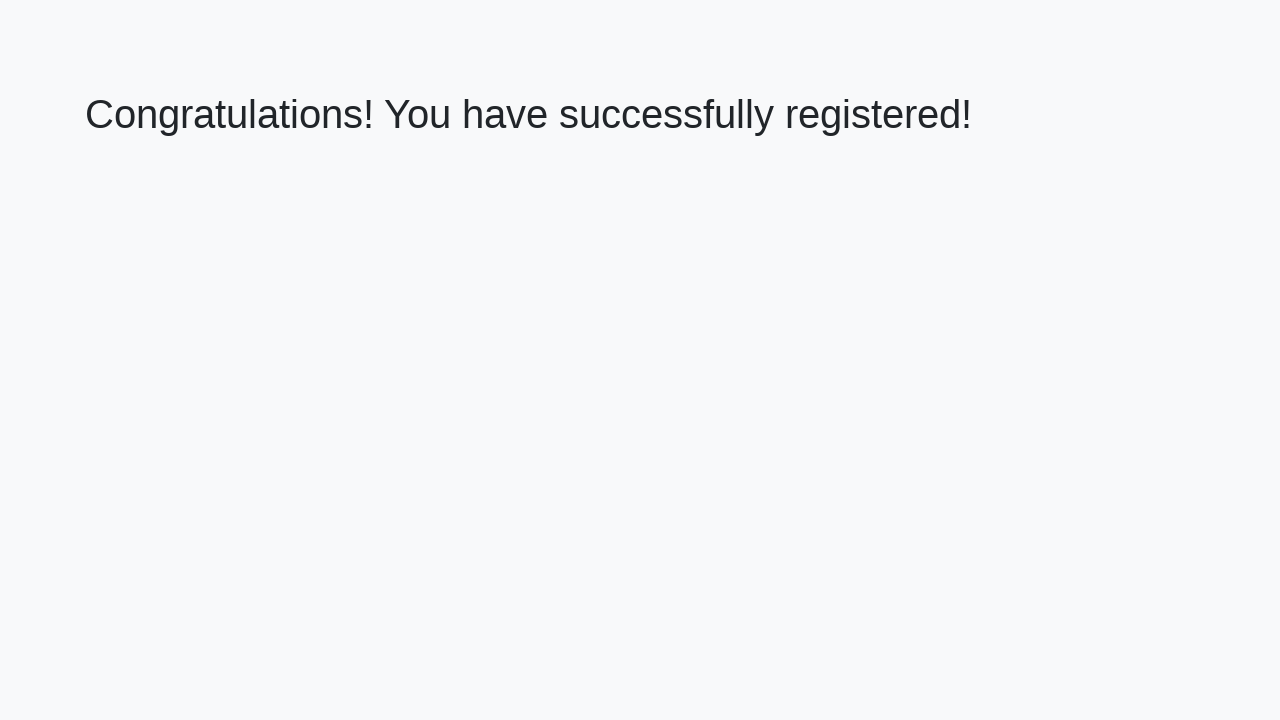